Tests user registration form by filling out all required fields including personal information, address details, and account credentials, then submitting the form

Starting URL: https://parabank.parasoft.com/

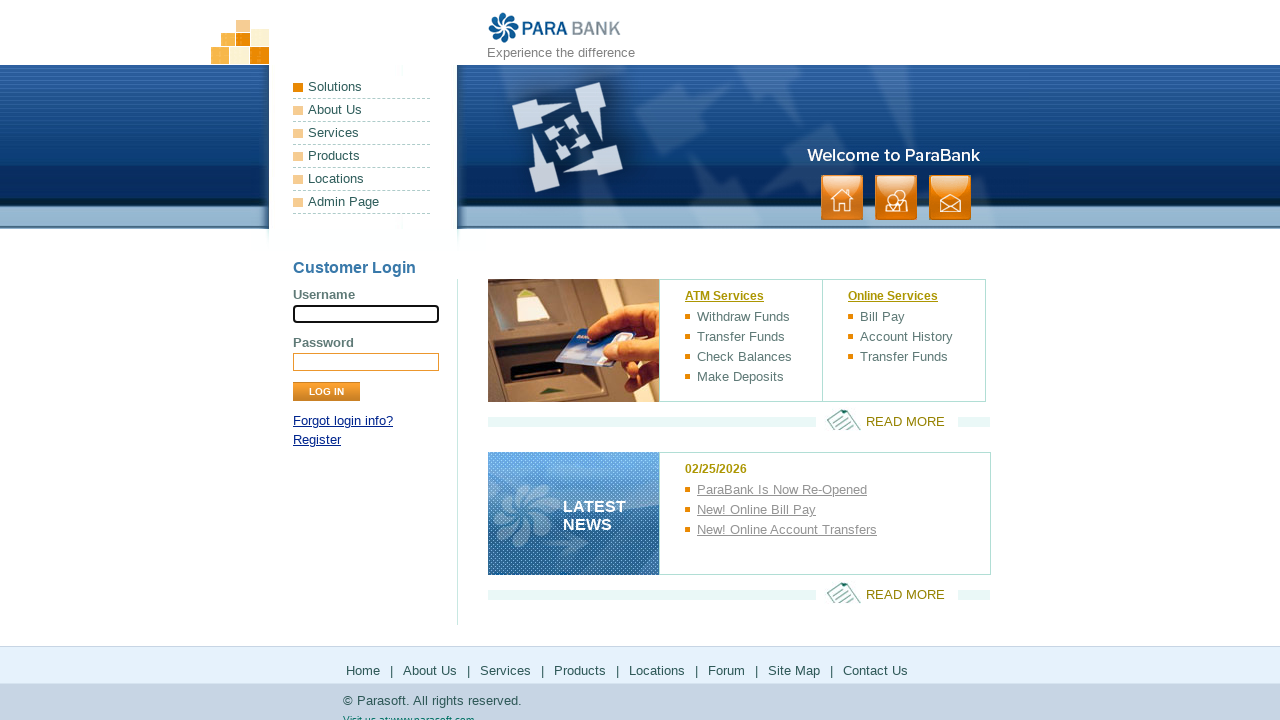

Clicked Register link to open registration form at (317, 440) on text=Register
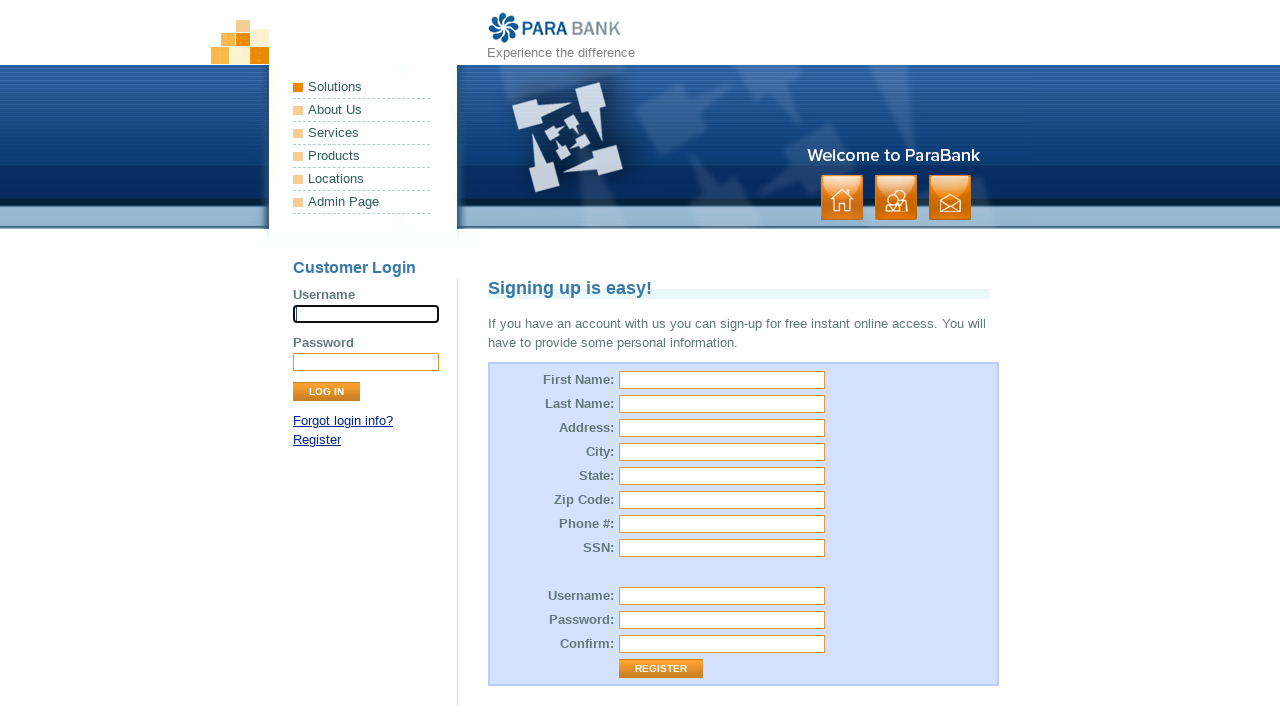

Entered first name 'Girish' on #customer\.firstName
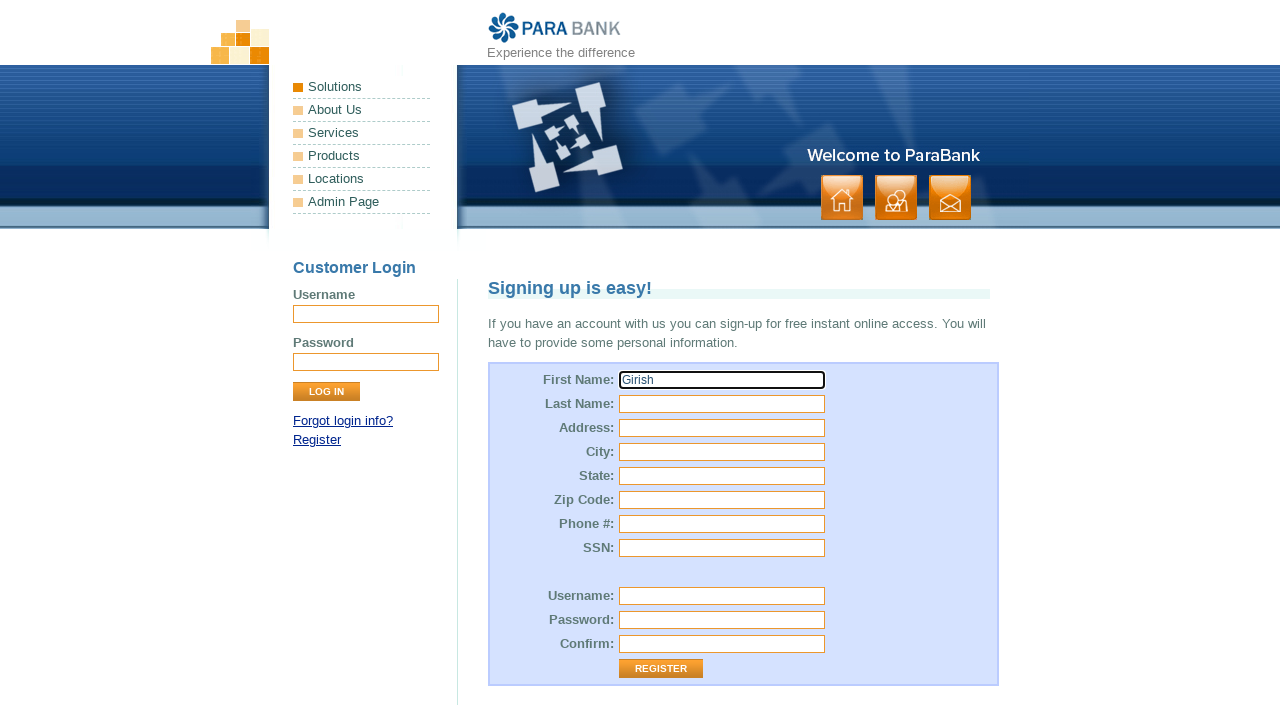

Entered last name 'Ram' on #customer\.lastName
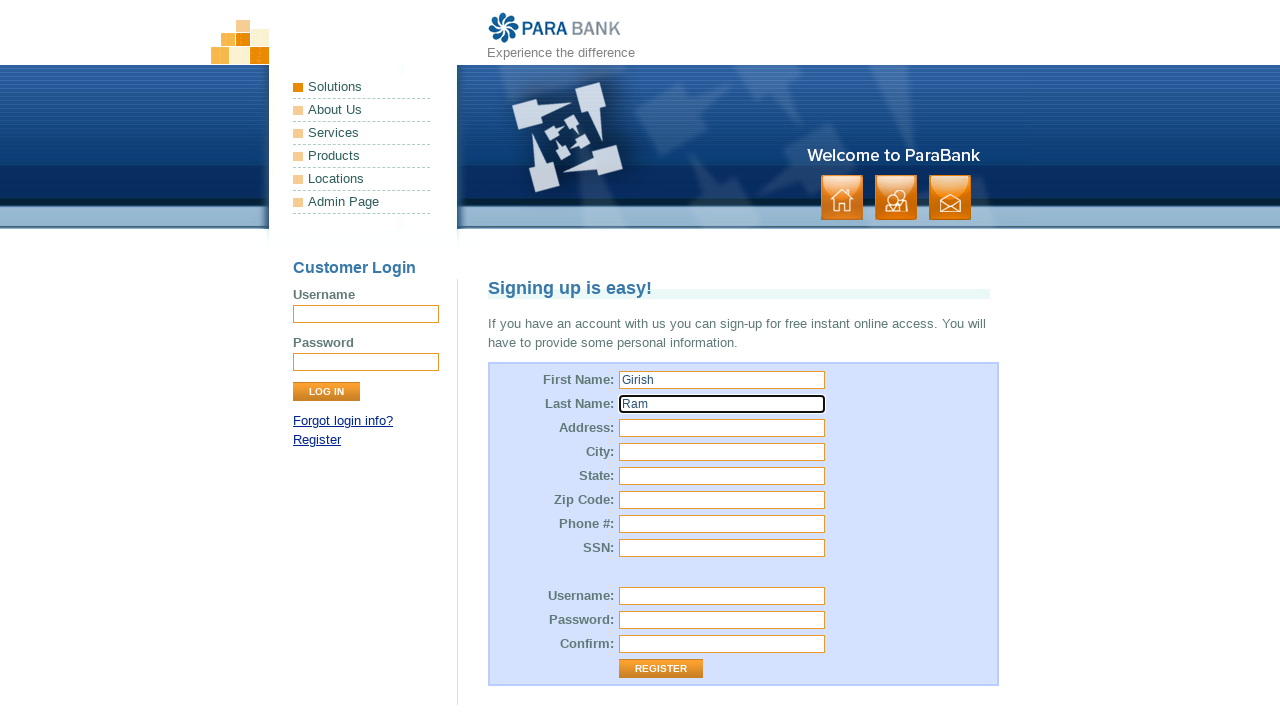

Entered street address '11 church Street, new Town' on [name='customer.address.street']
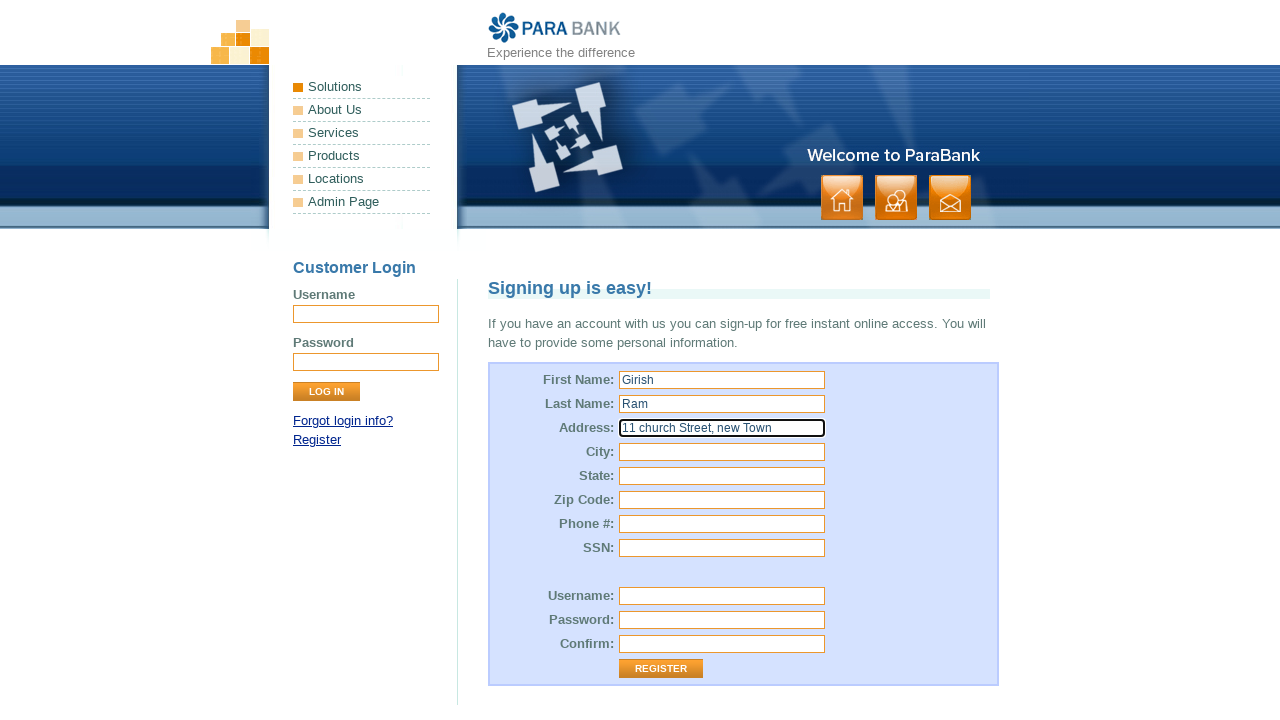

Entered city 'Bangalore' on [name='customer.address.city']
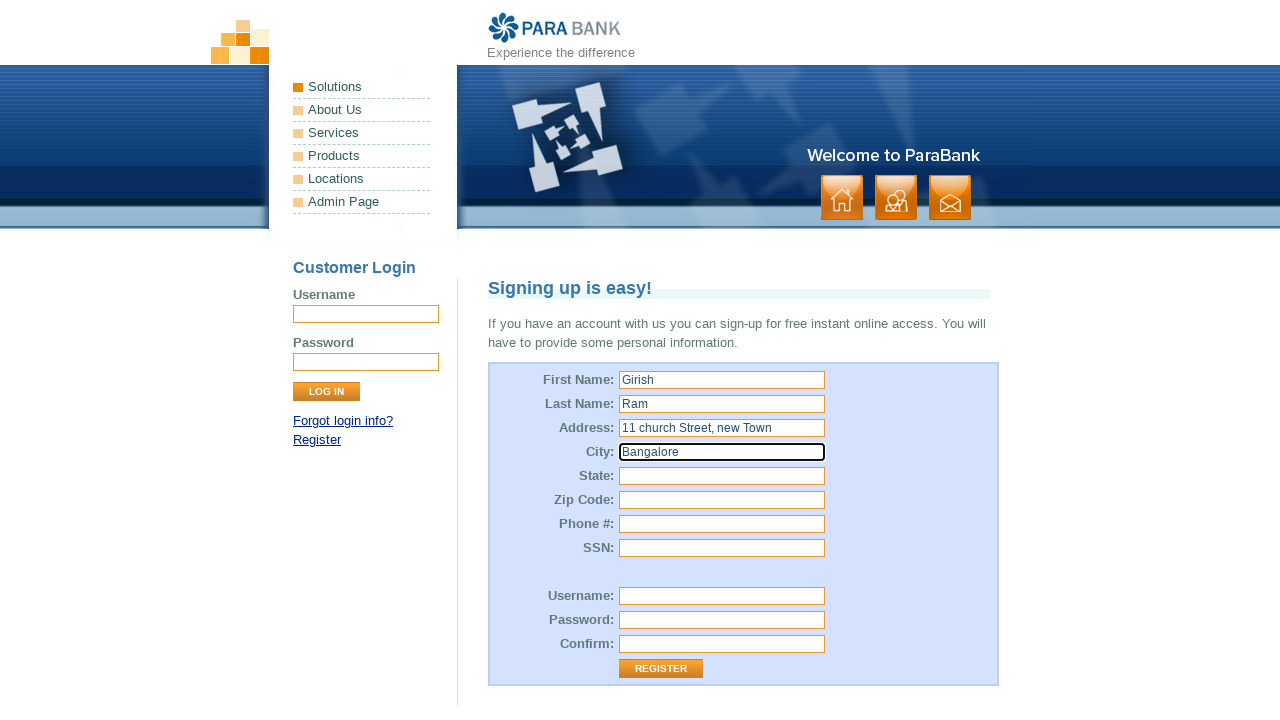

Entered state 'Karnataka' on #customer\.address\.state
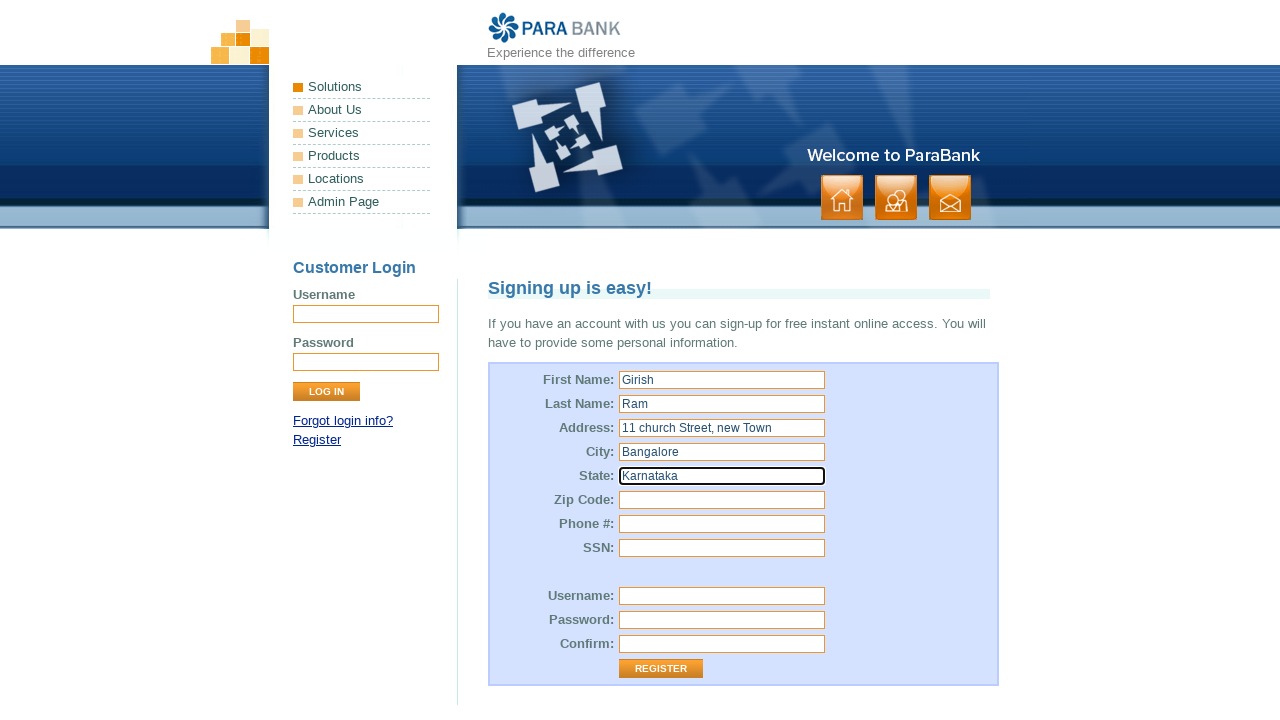

Entered zip code '54467' on #customer\.address\.zipCode
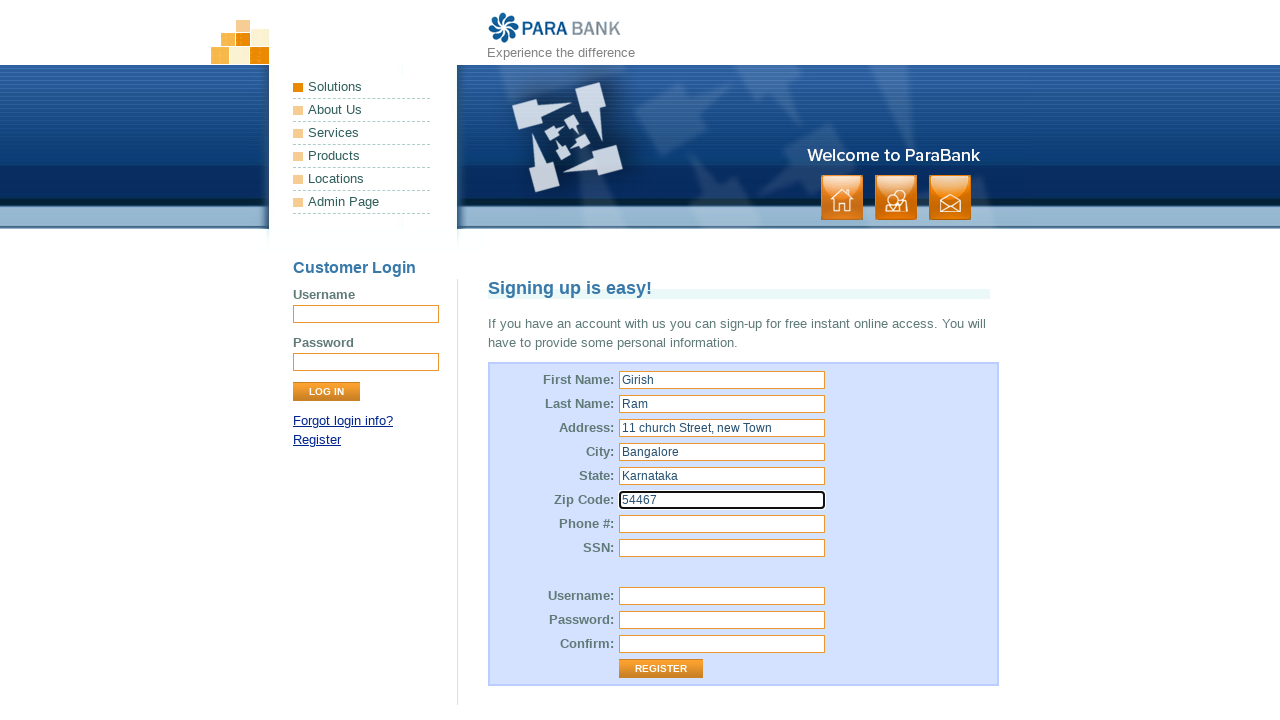

Entered phone number '1110002221' on //html/body/div[1]/div[3]/div[2]/form/table/tbody/tr[7]/td[2]/input
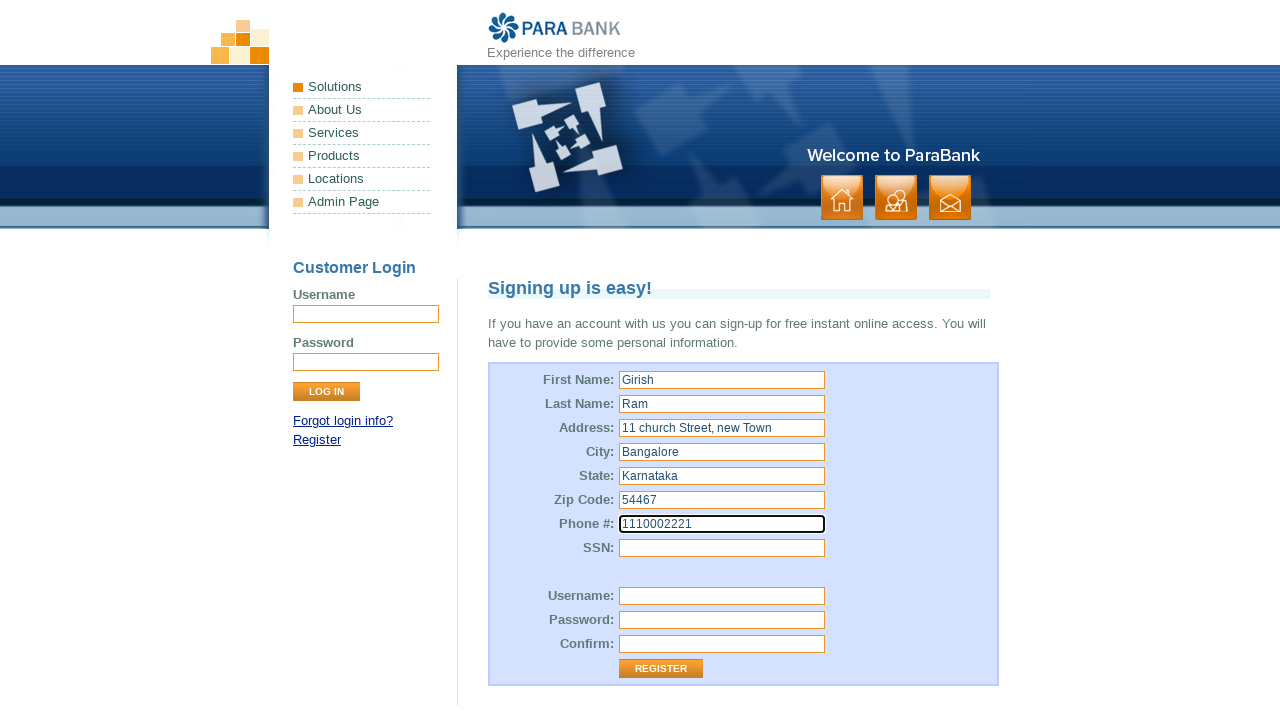

Entered SSN '54467' on //html/body/div[1]/div[3]/div[2]/form/table/tbody/tr[8]/td[2]/input
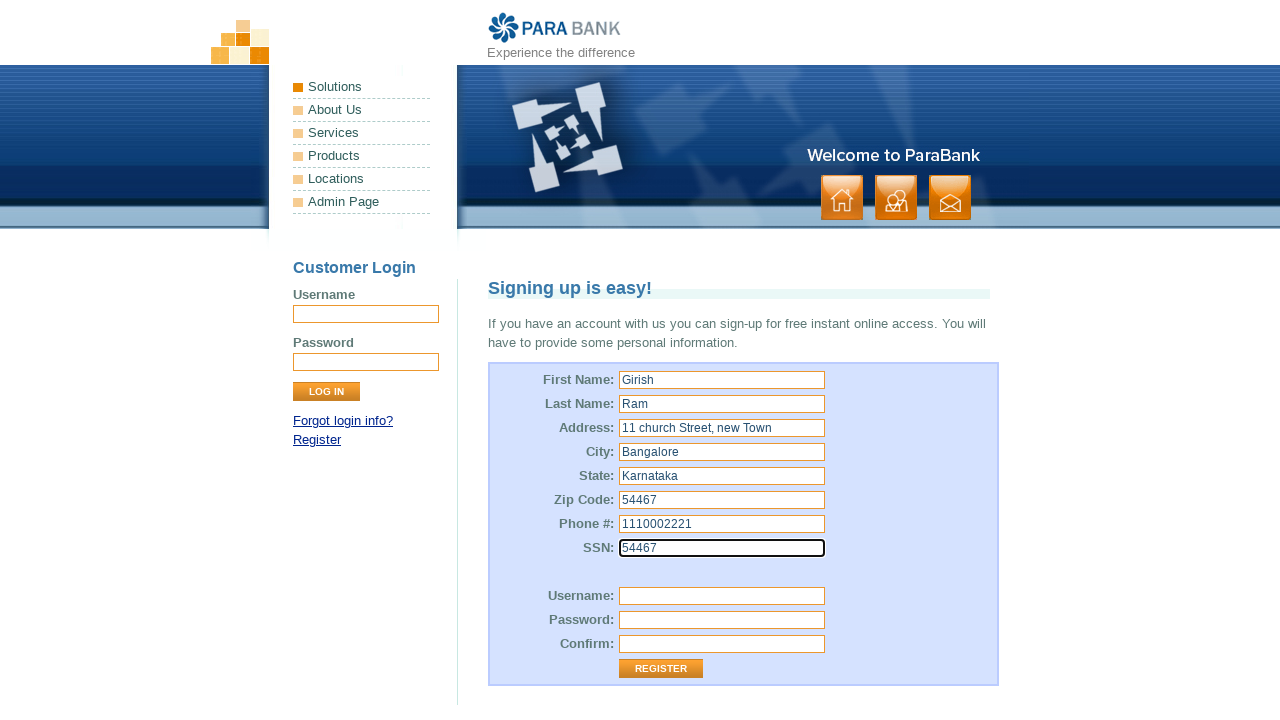

Entered username 'Girish09' on #customer\.username
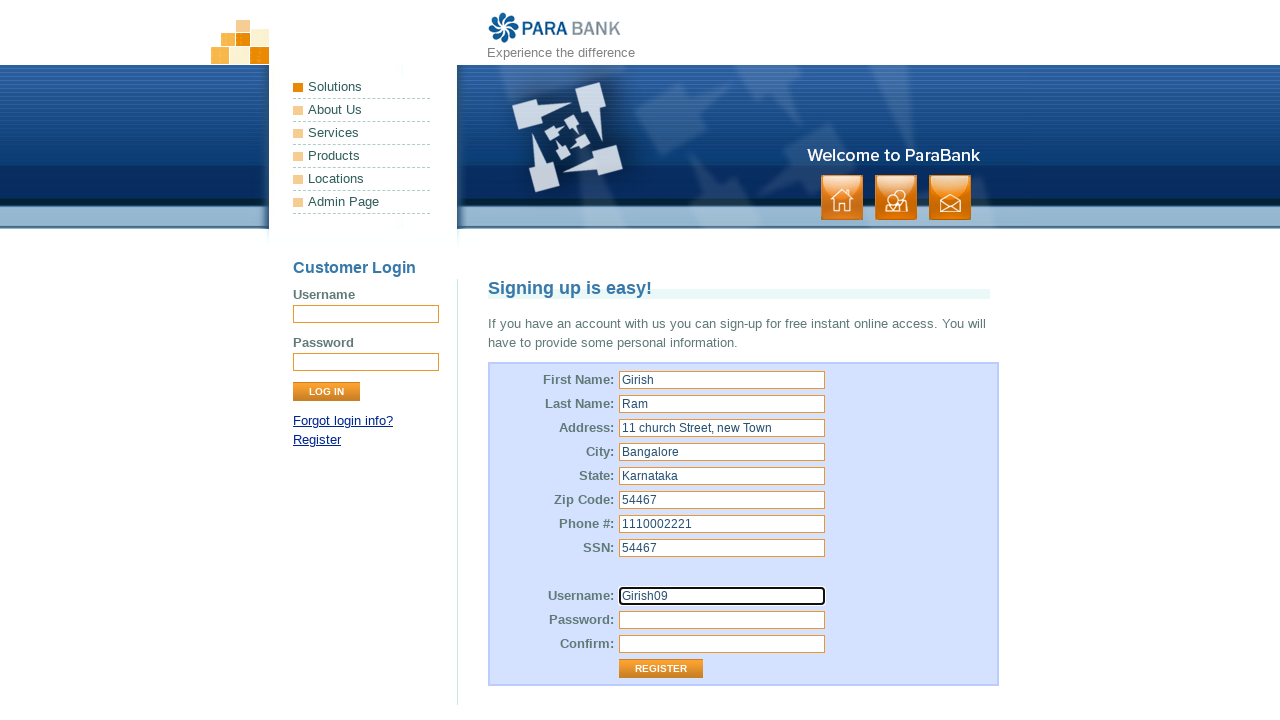

Entered password 'Pass007' on #customer\.password
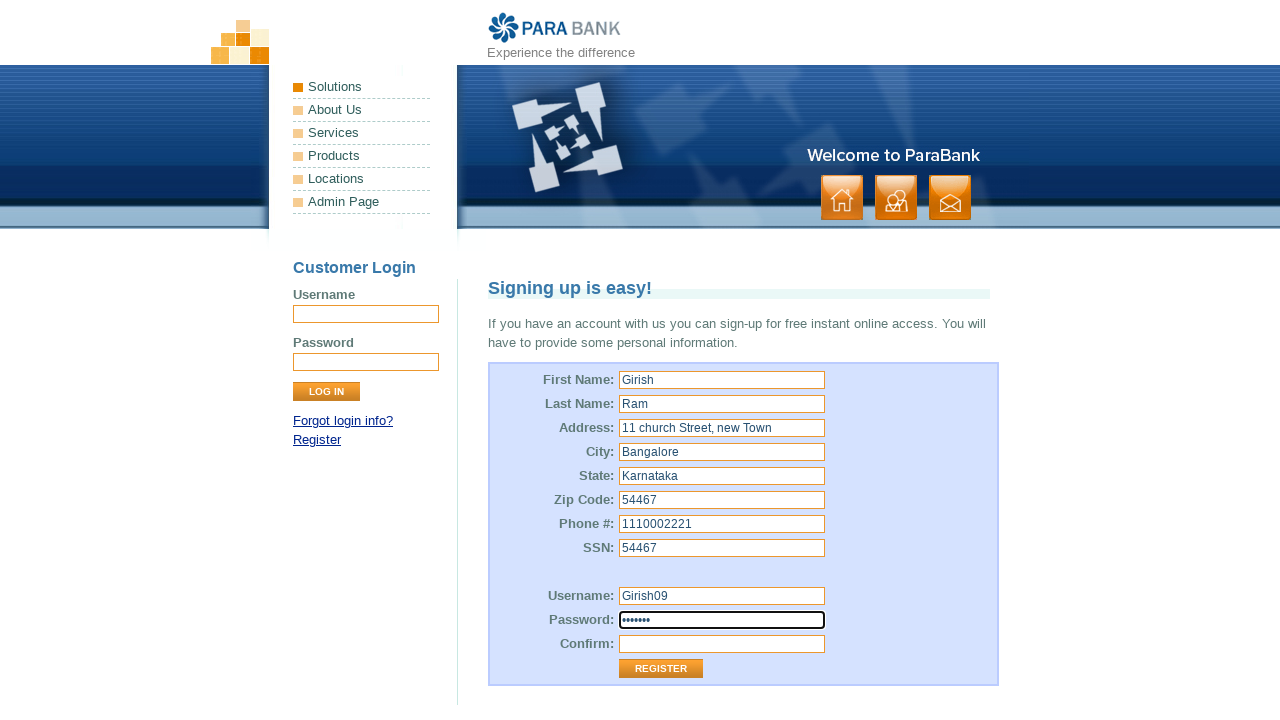

Confirmed password 'Pass007' on #repeatedPassword
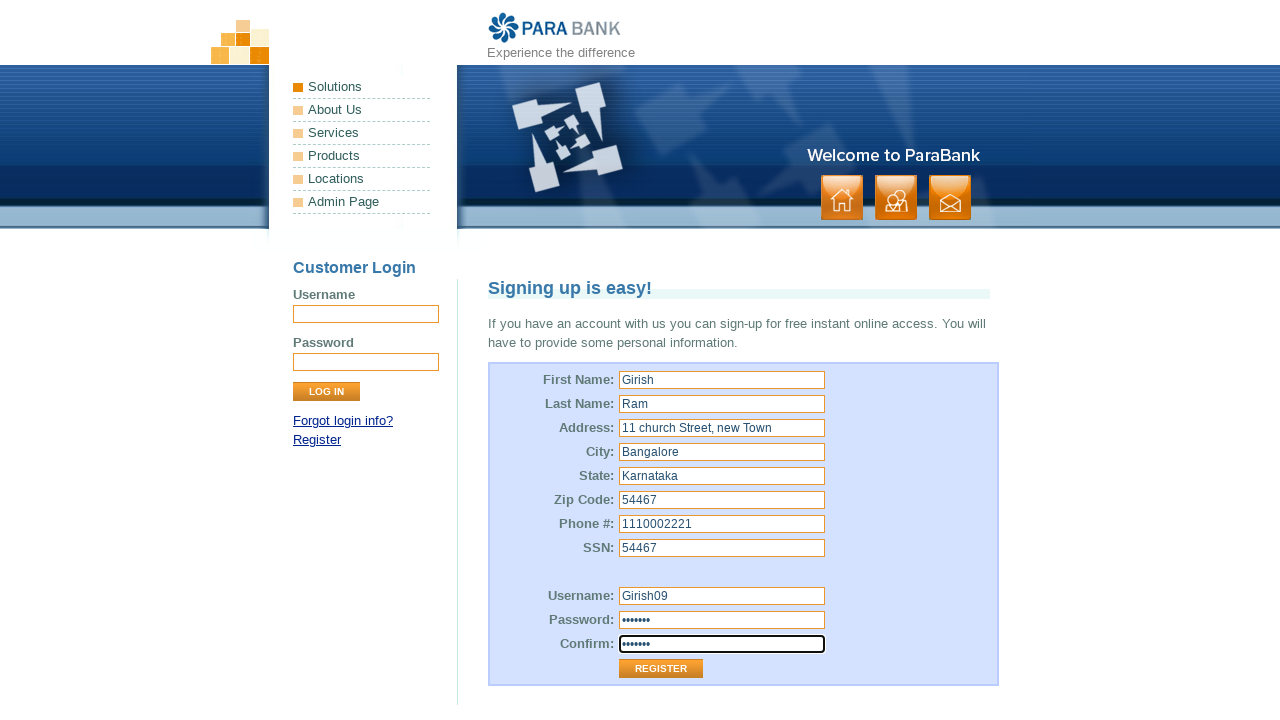

Clicked Register button to submit registration form at (661, 669) on xpath=//*[@id='customerForm']/table/tbody/tr[13]/td[2]/input
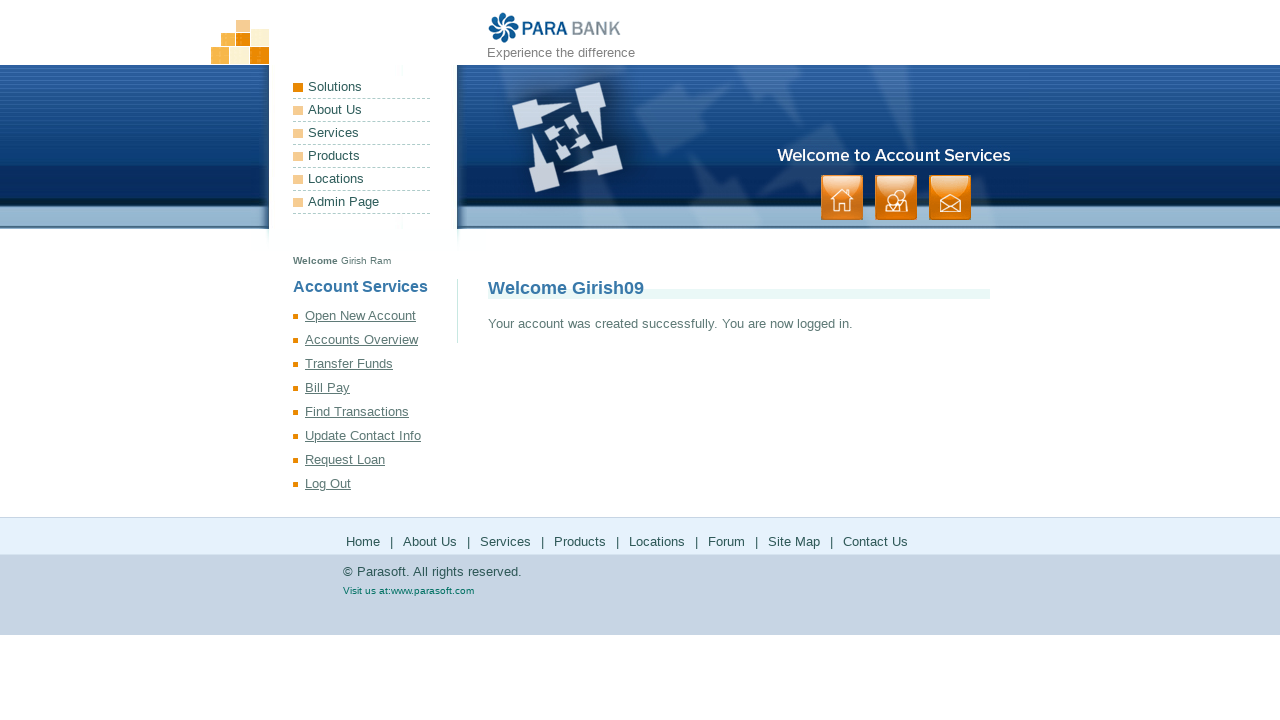

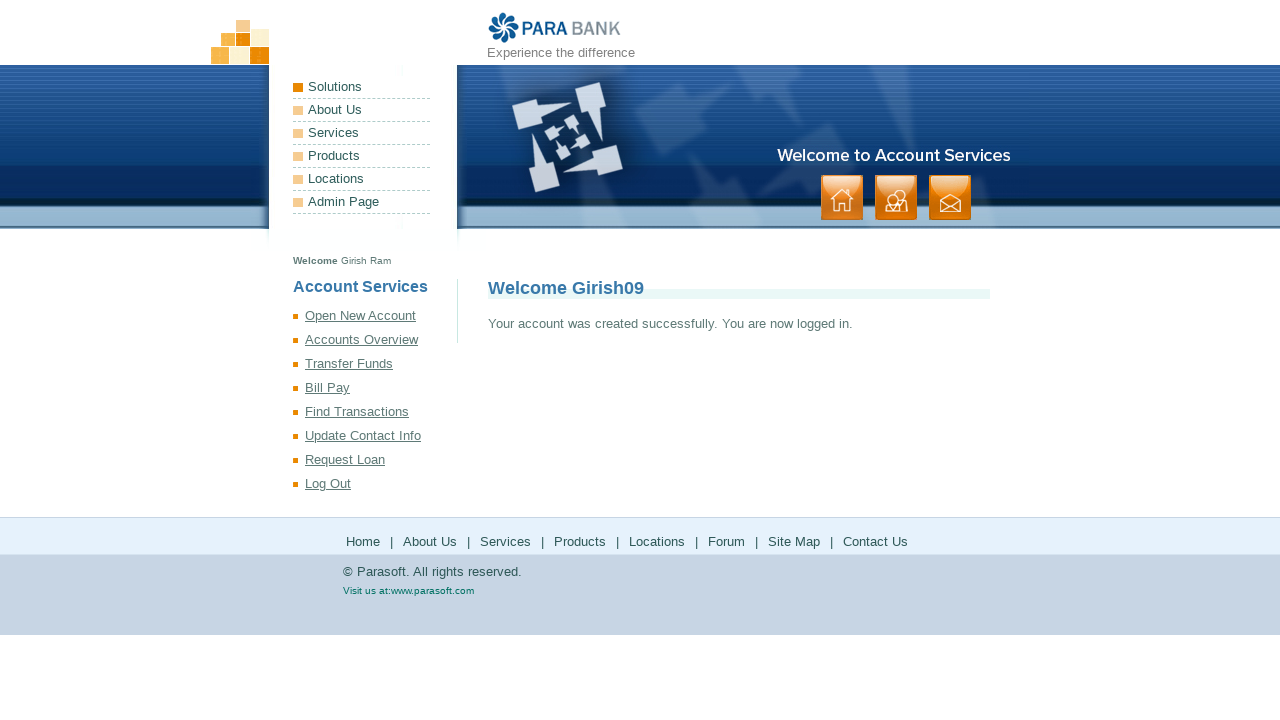